Tests key press functionality by sending a series of keyboard characters (a, b, c, d) to an input field and observing the results

Starting URL: http://the-internet.herokuapp.com/key_presses

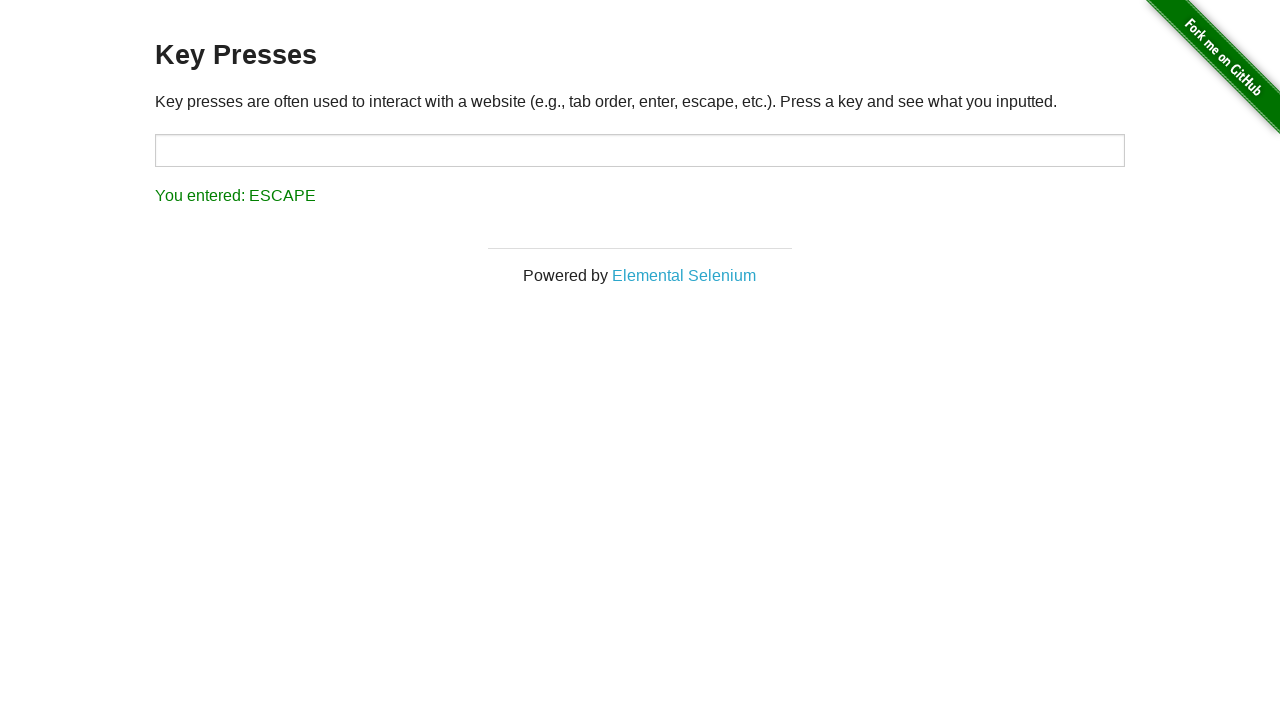

Located the input field on the key presses form
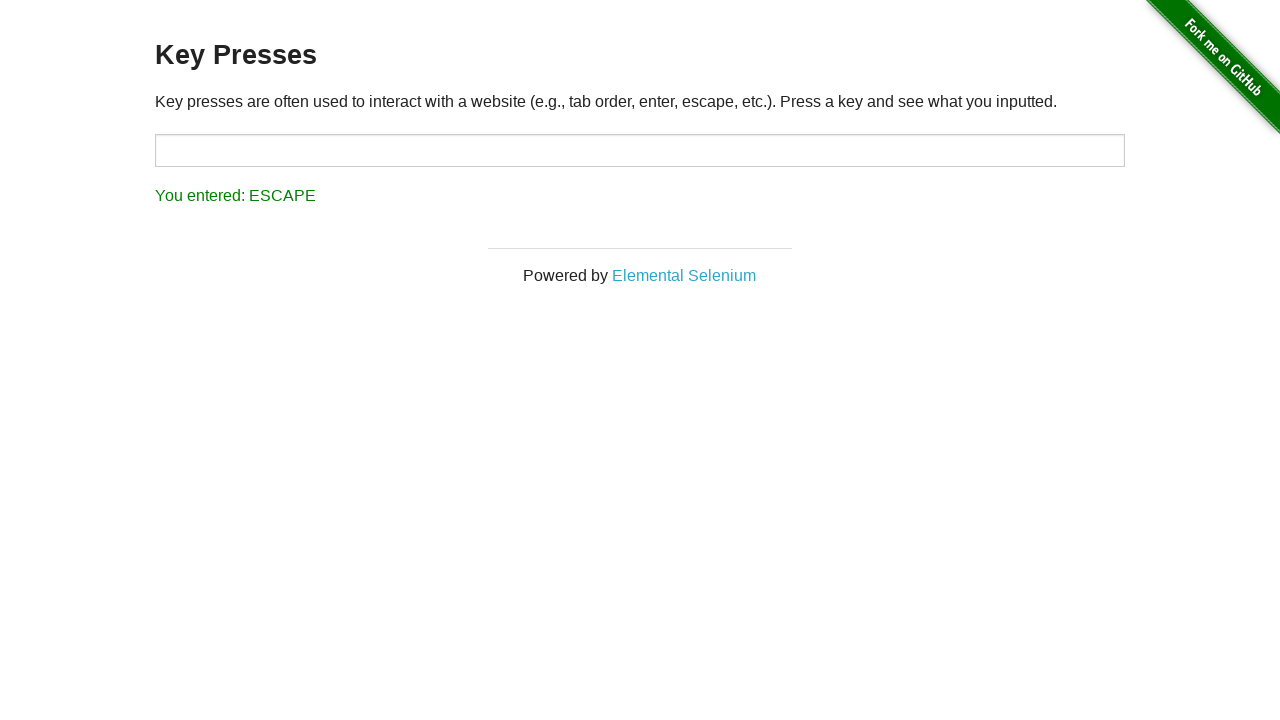

Typed key 'a' into the input field on xpath=//form/input
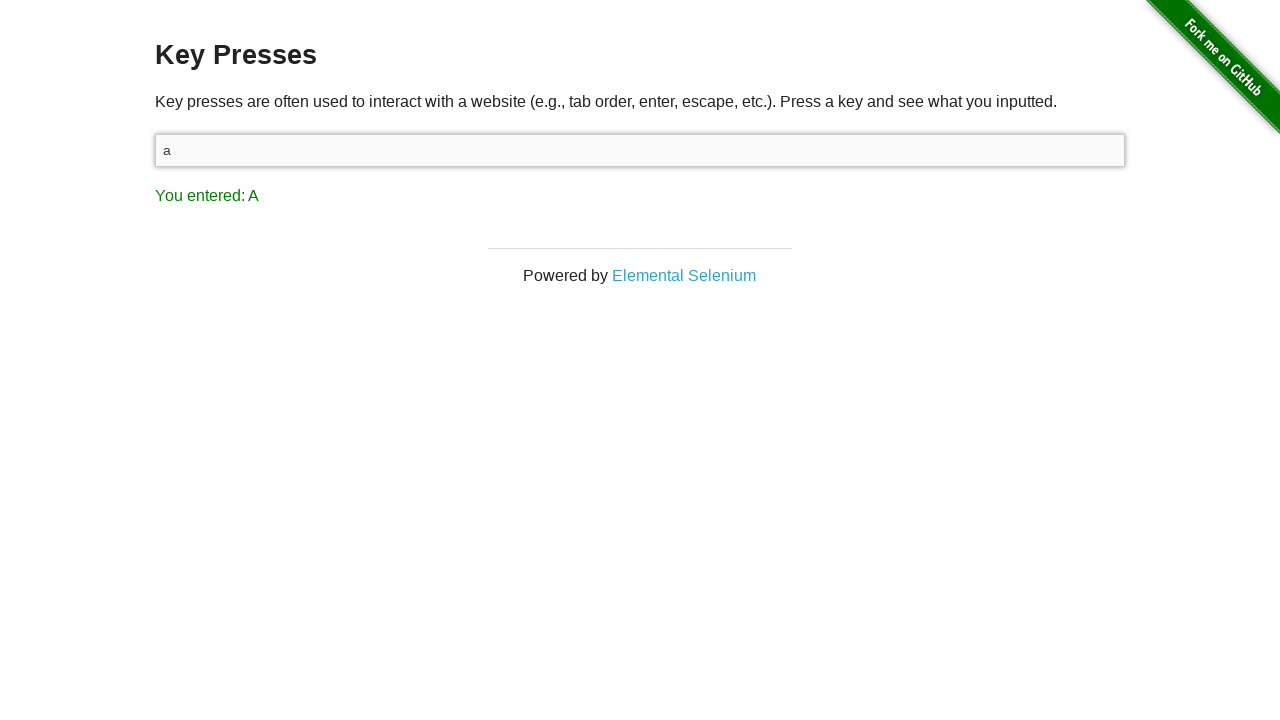

Waited 1 second after typing 'a'
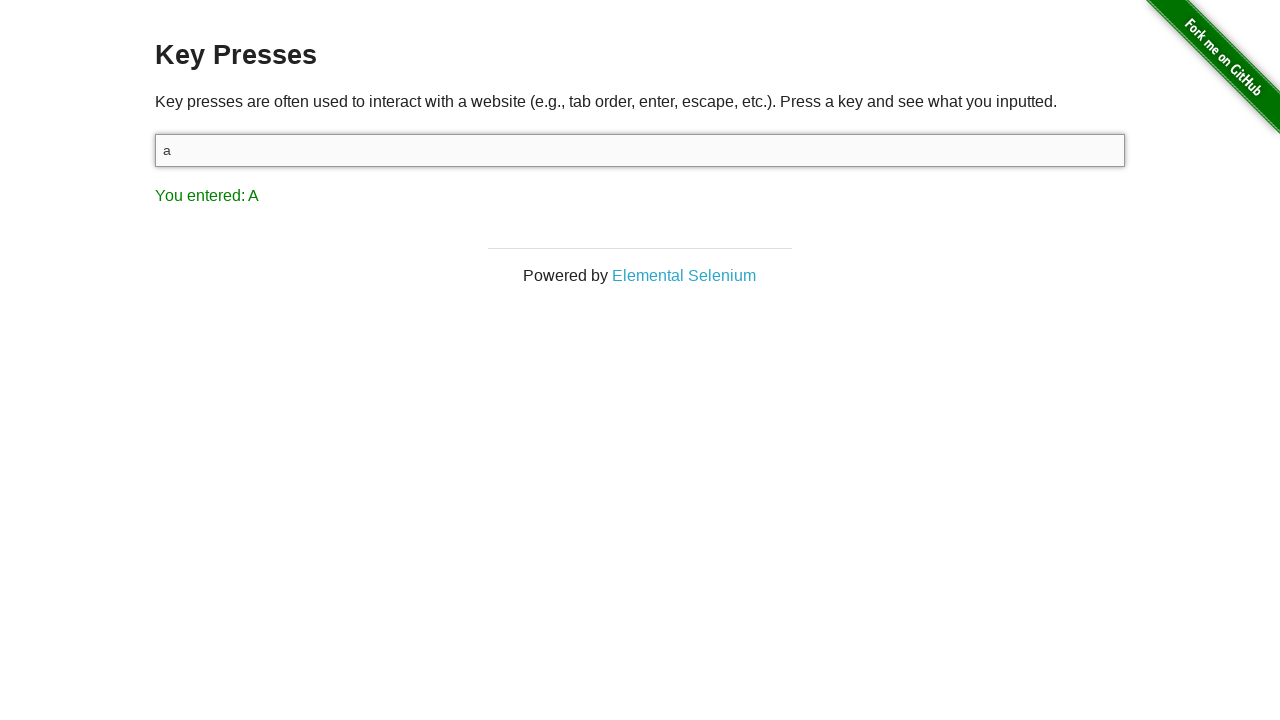

Typed key 'b' into the input field on xpath=//form/input
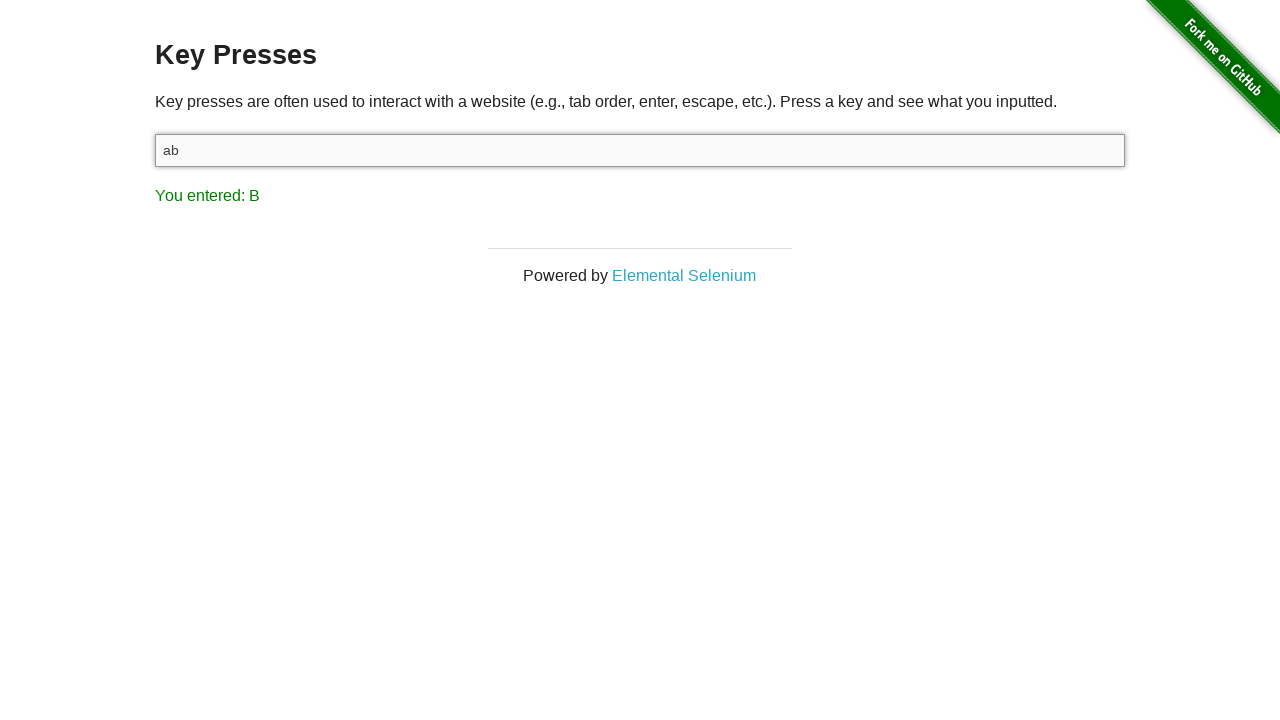

Waited 1 second after typing 'b'
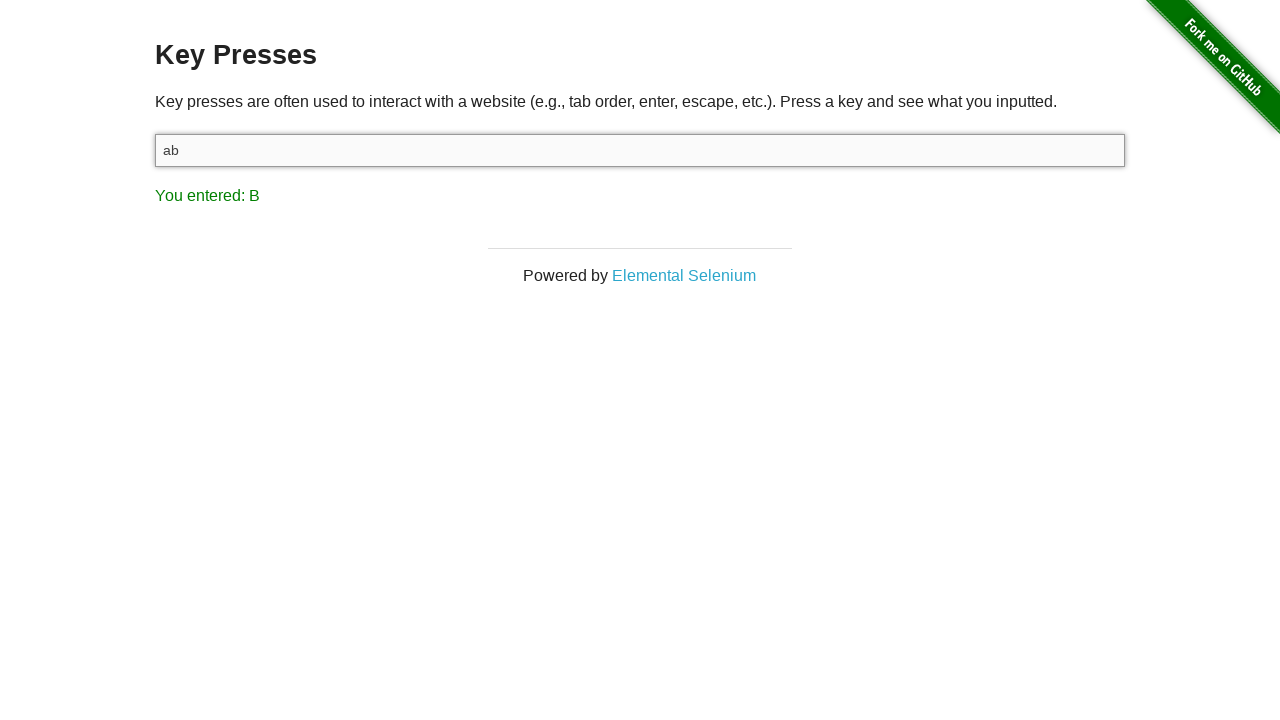

Typed key 'c' into the input field on xpath=//form/input
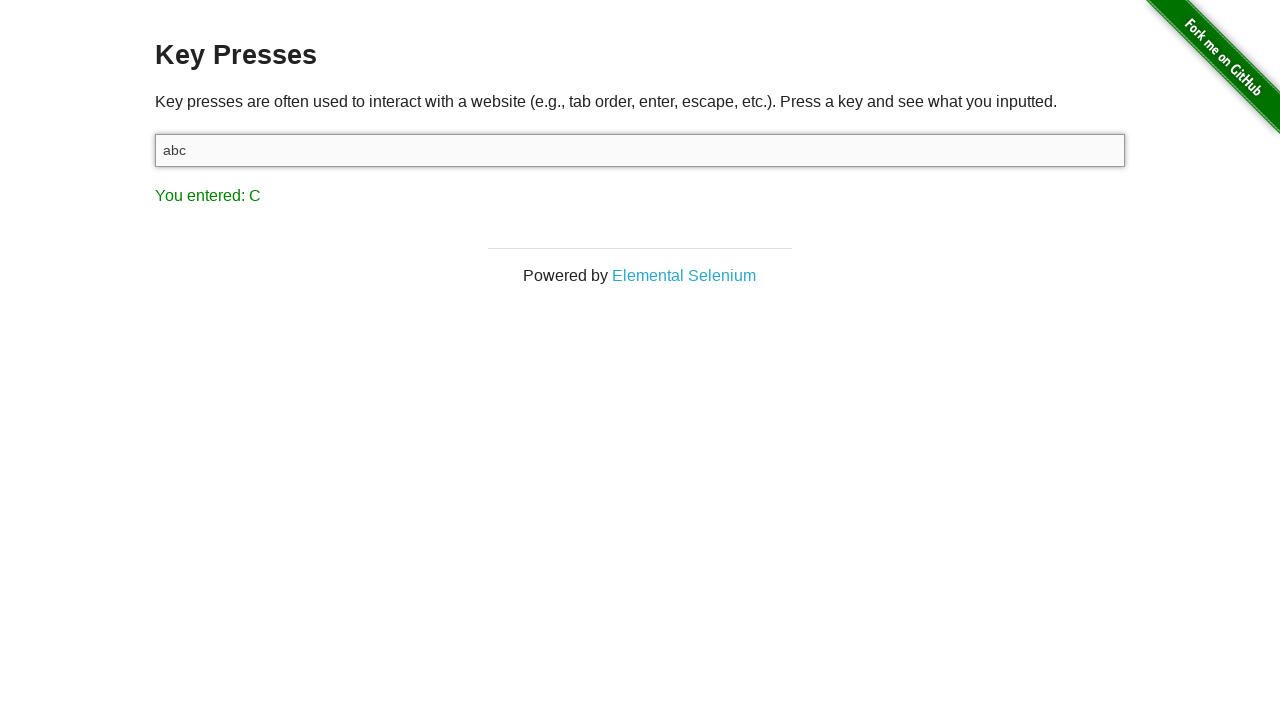

Waited 1 second after typing 'c'
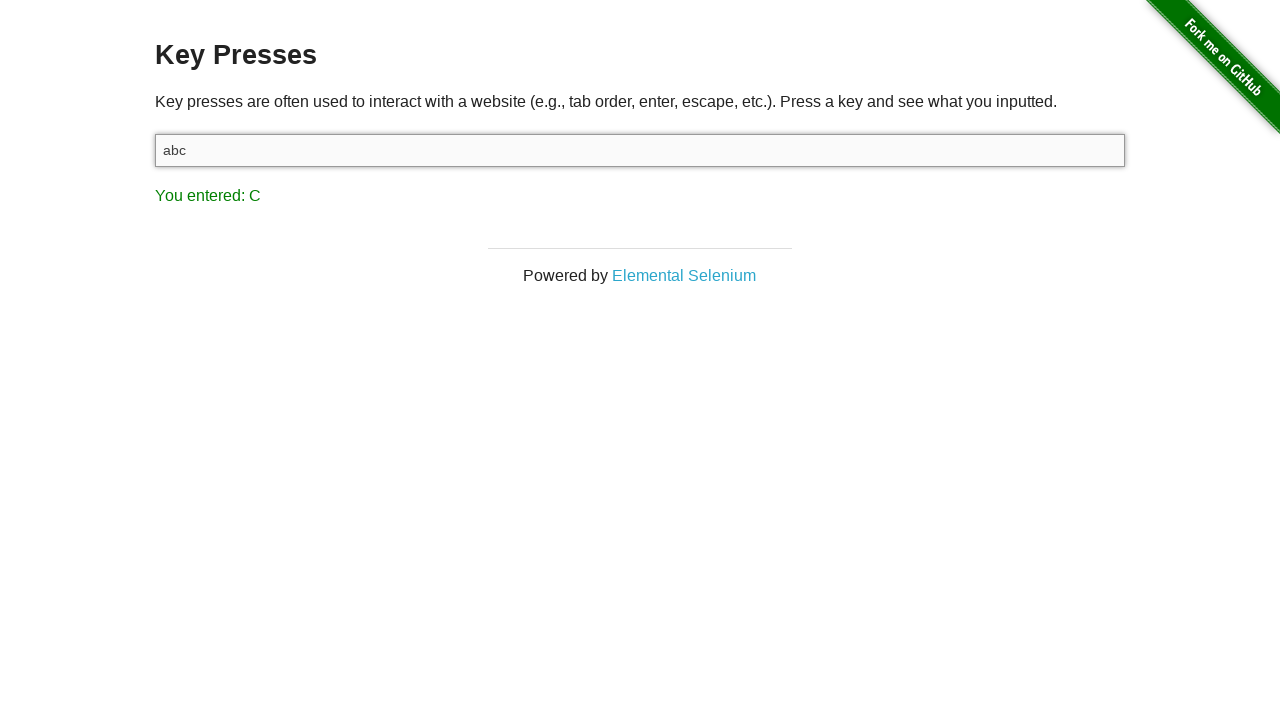

Typed key 'd' into the input field on xpath=//form/input
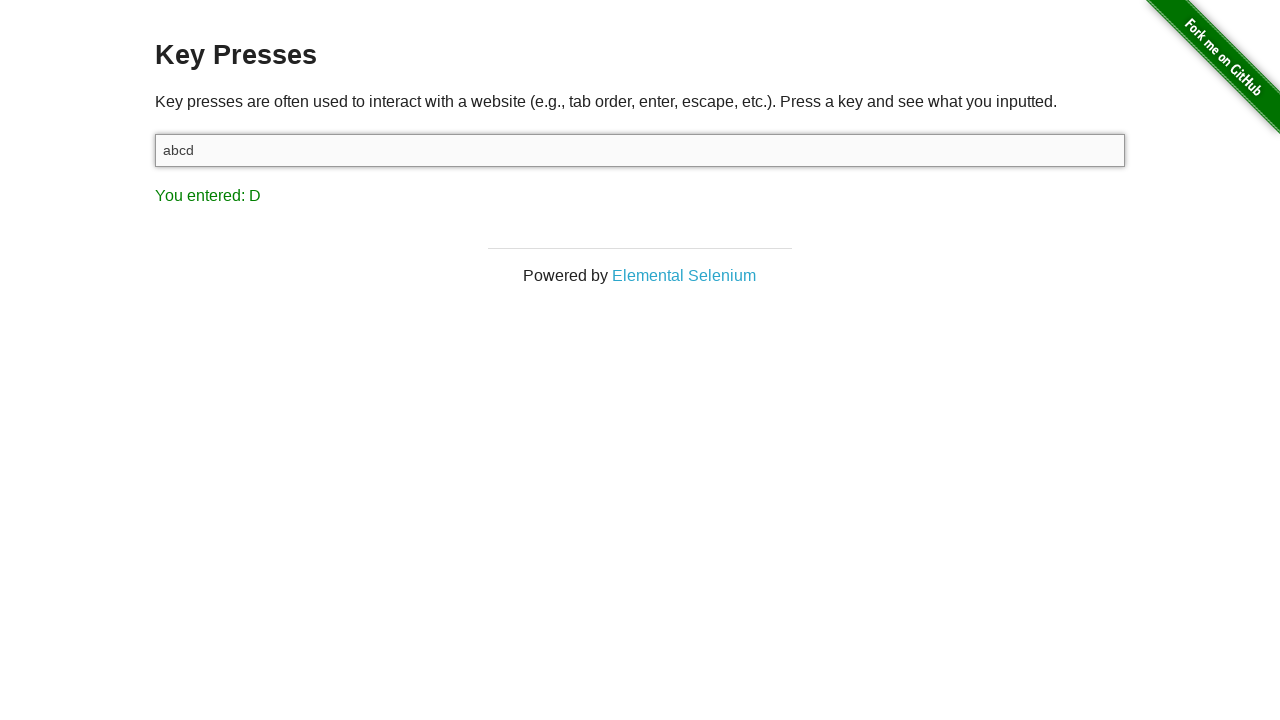

Waited 1 second after typing 'd'
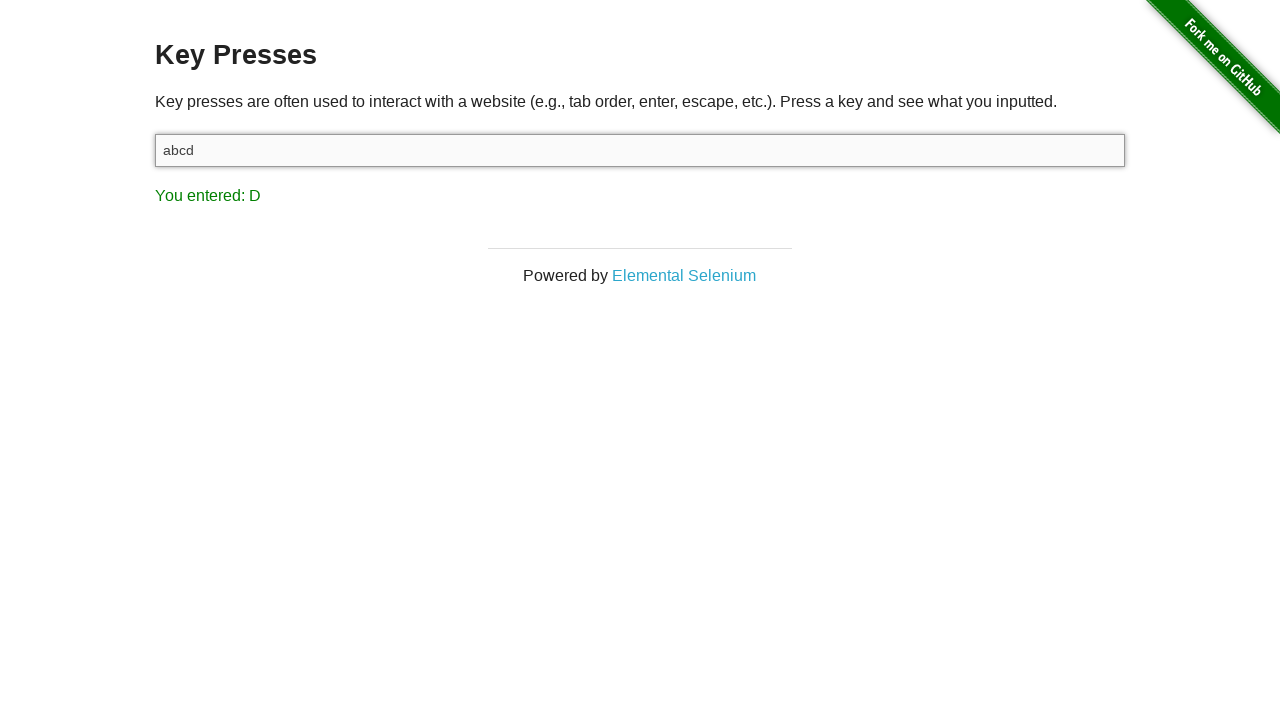

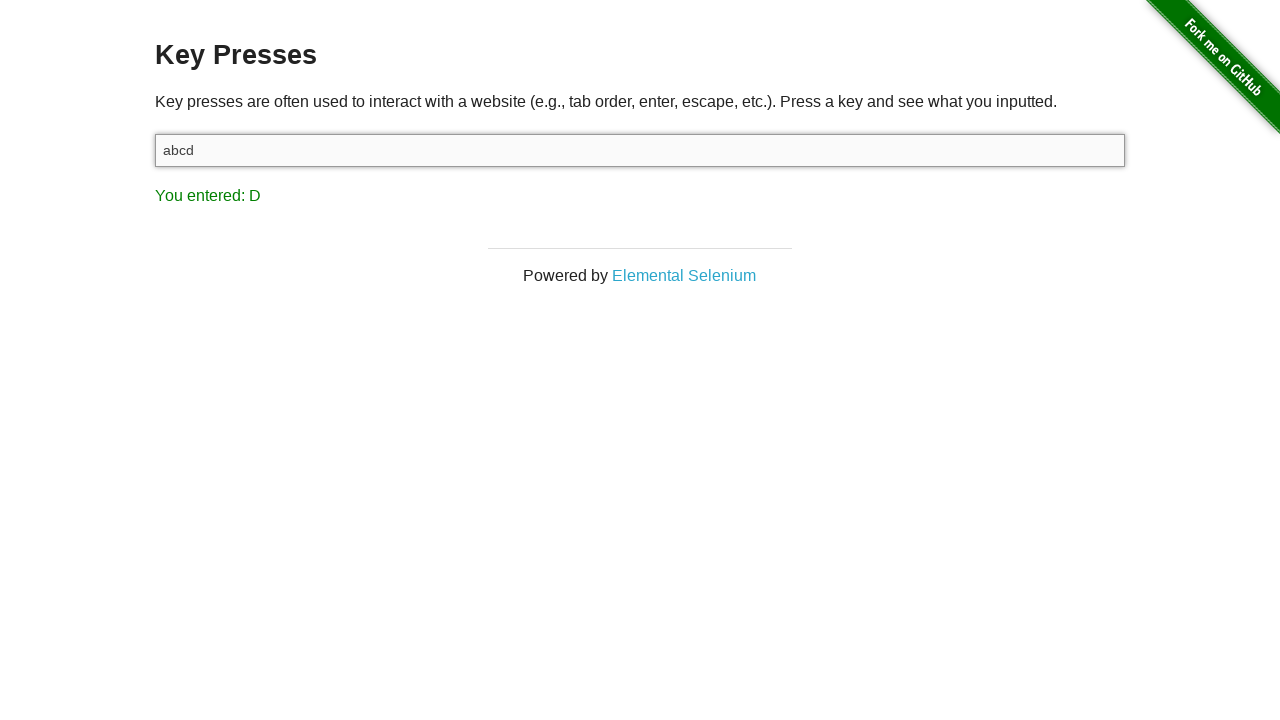